Tests that clicking on Alerts, Frame & Windows card displays the correct menu items

Starting URL: https://demoqa.com/

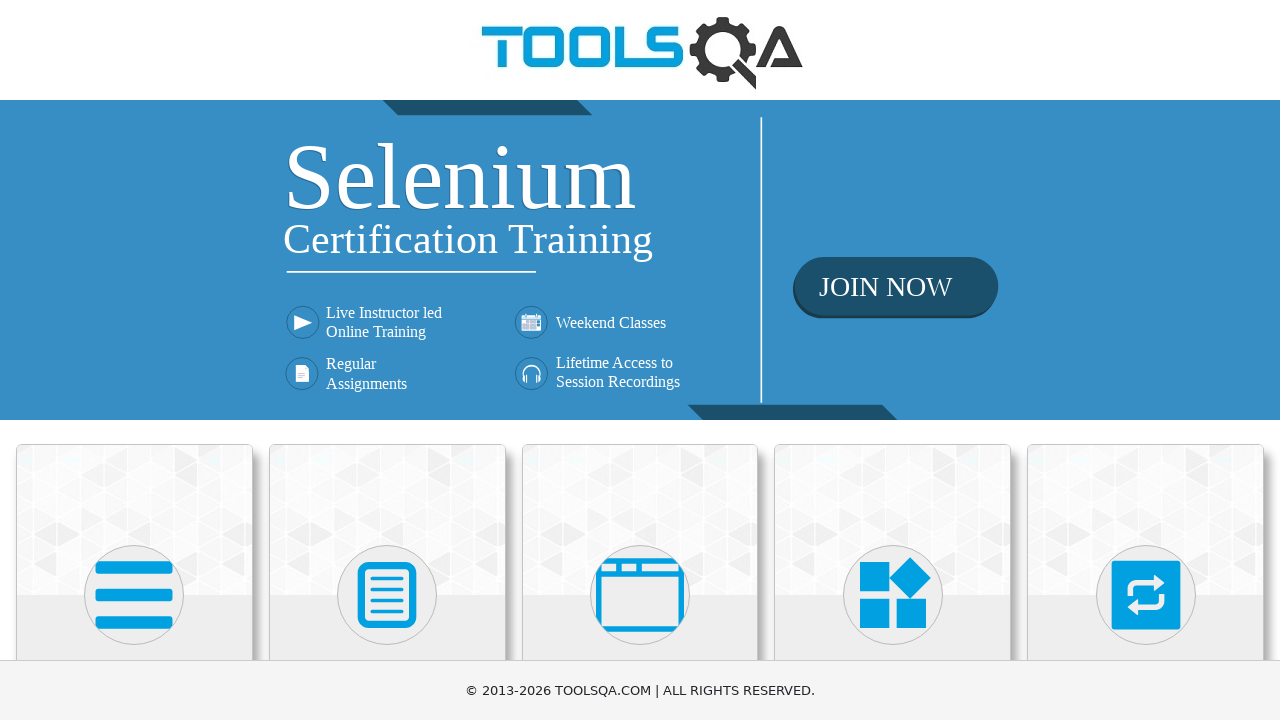

Clicked on Alerts, Frame & Windows card at (640, 520) on xpath=(//div[@class='card mt-4 top-card'])[3]
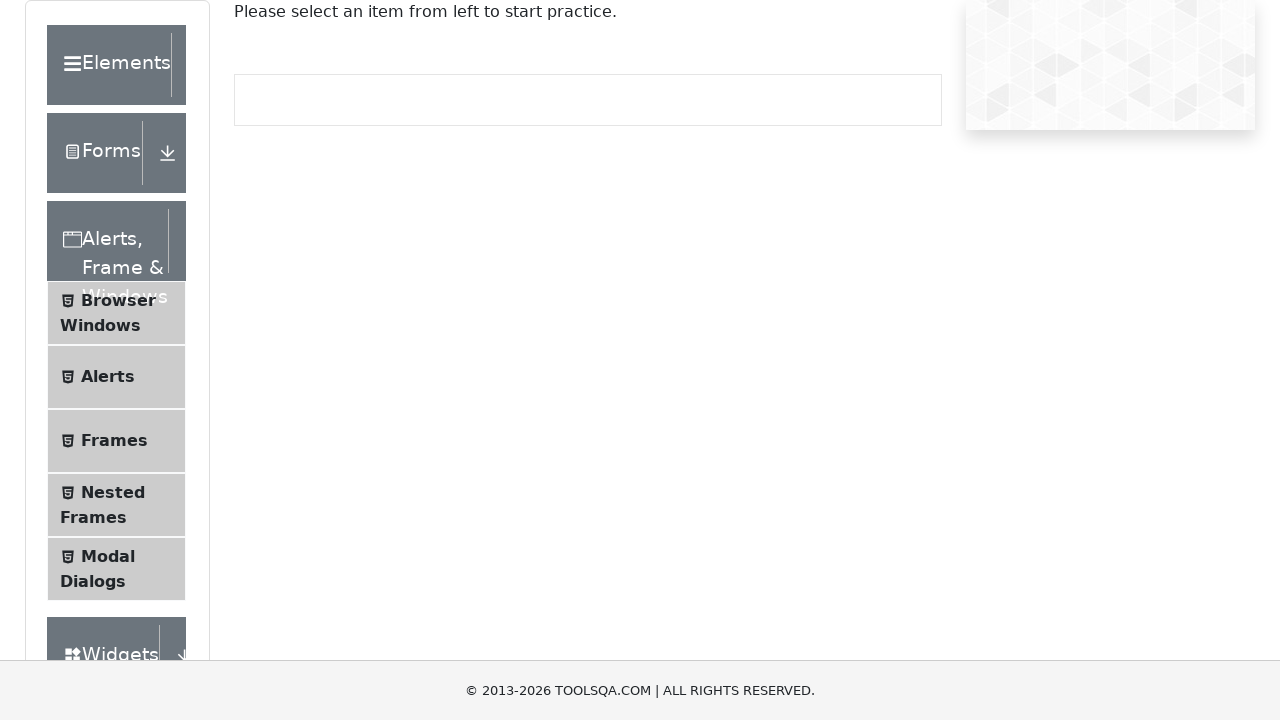

Menu list appeared after clicking Alerts, Frame & Windows card
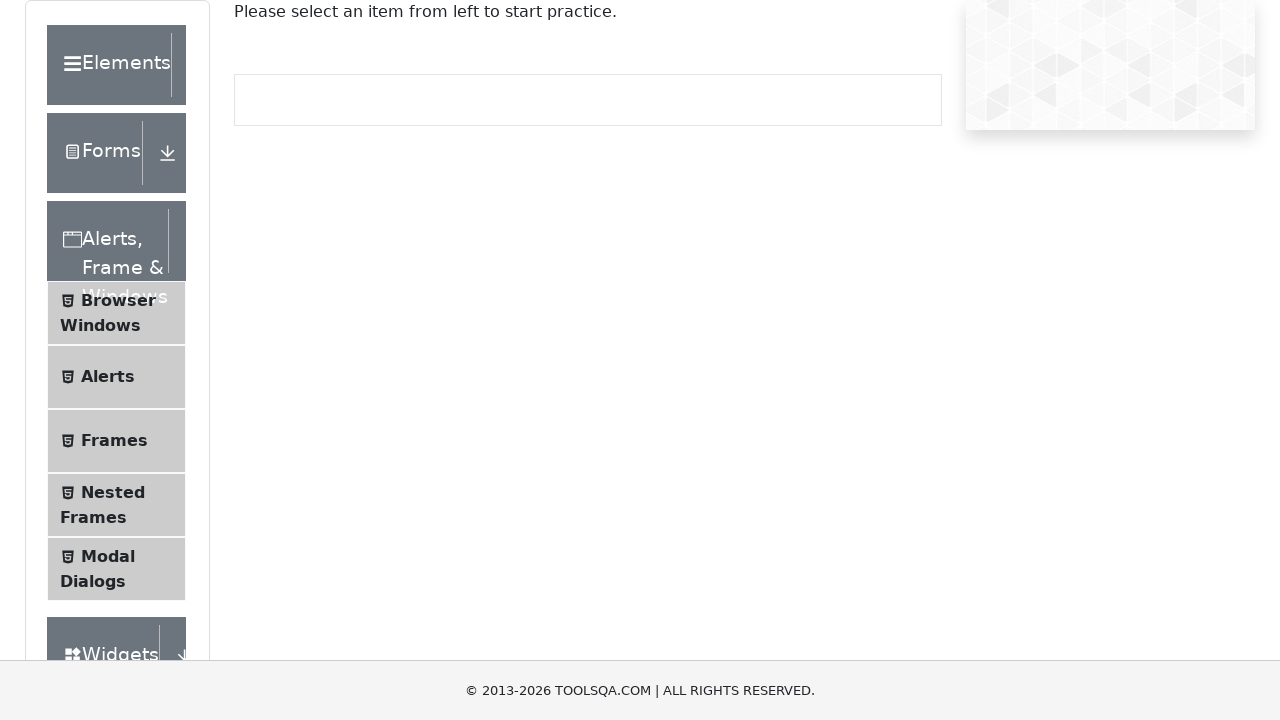

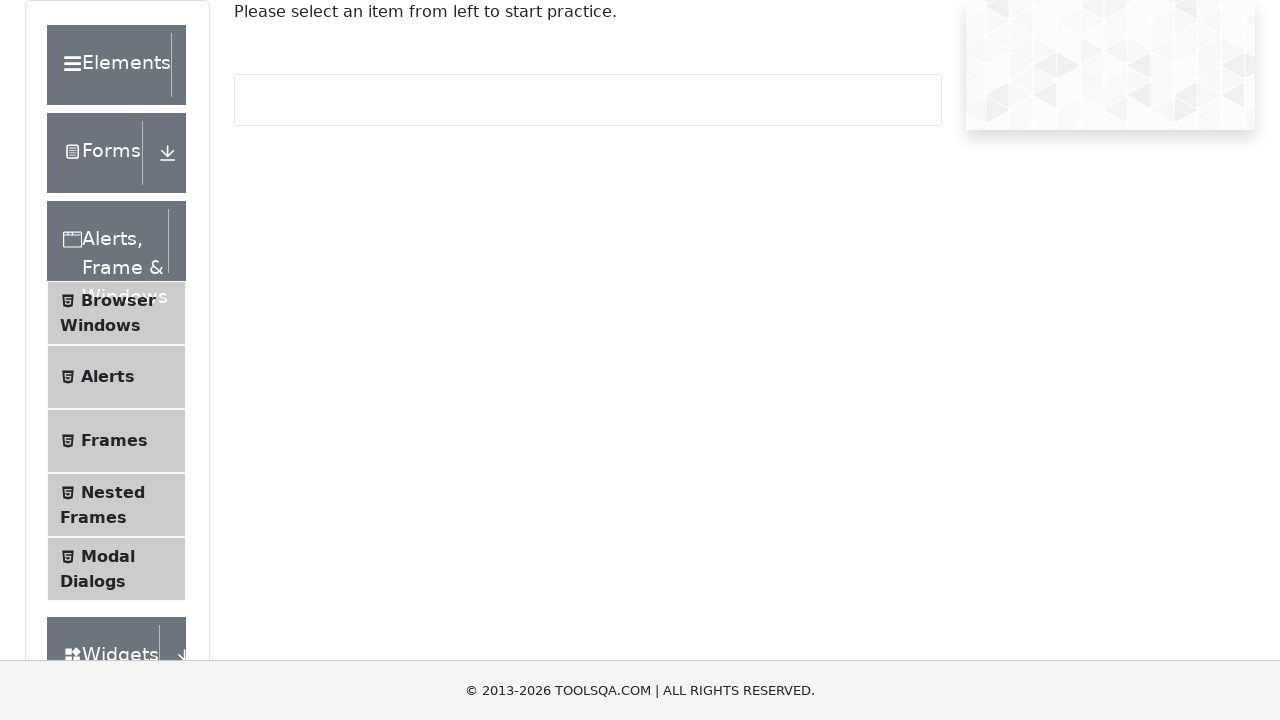